Navigates to the MegaBonus feed page and repeatedly clicks the "see more" button to load all cashback shop listings until no more content is available.

Starting URL: https://megabonus.com/feed

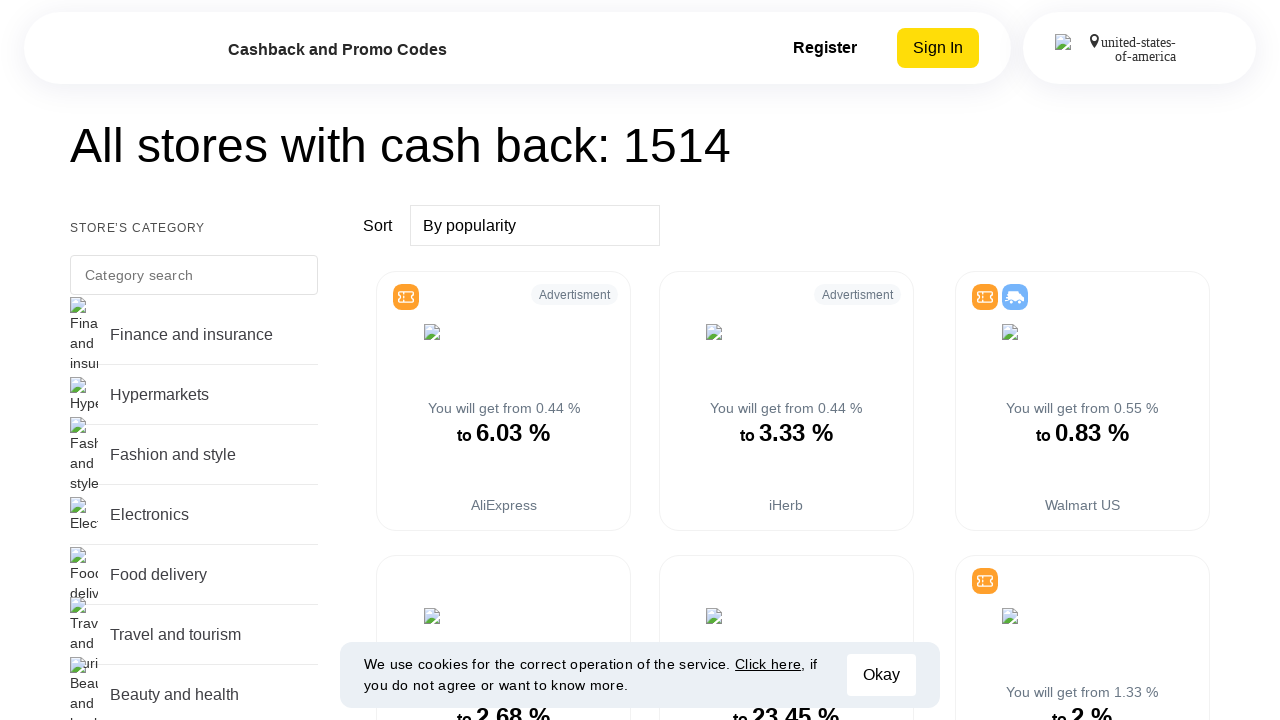

Navigated to MegaBonus feed page
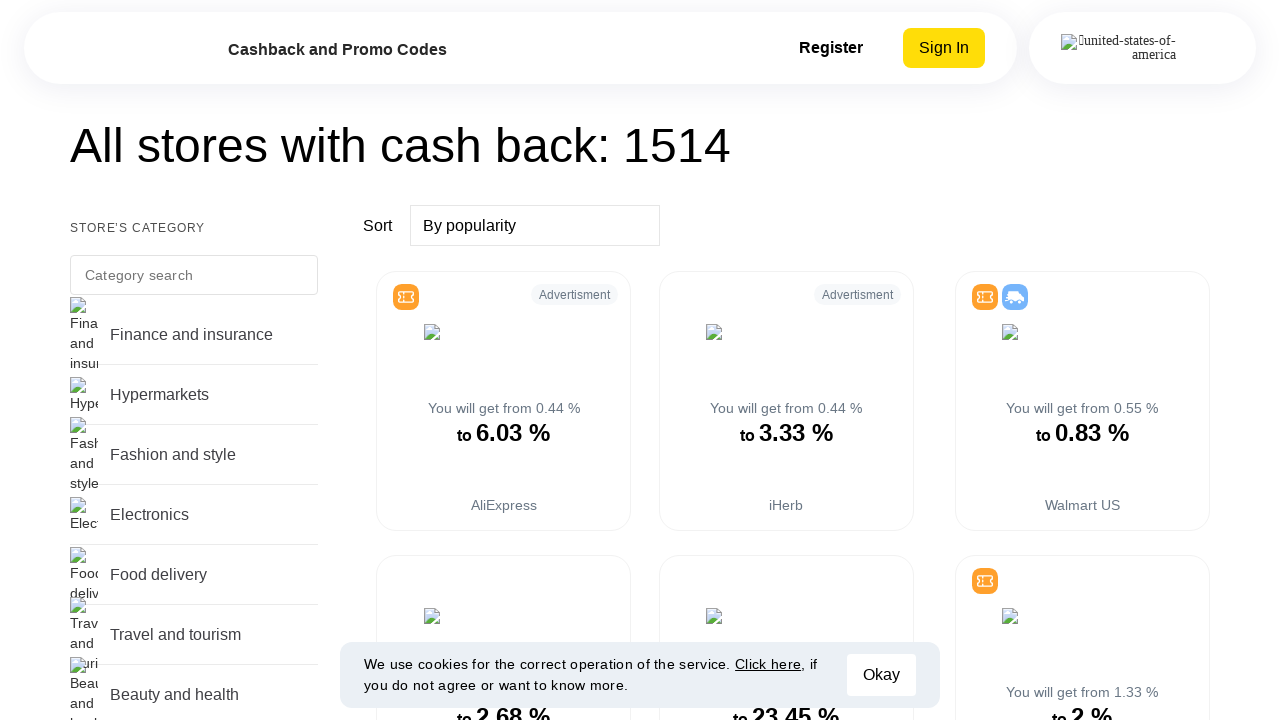

Clicked 'see more' button to load more cashback listings at (786, 360) on .see-more
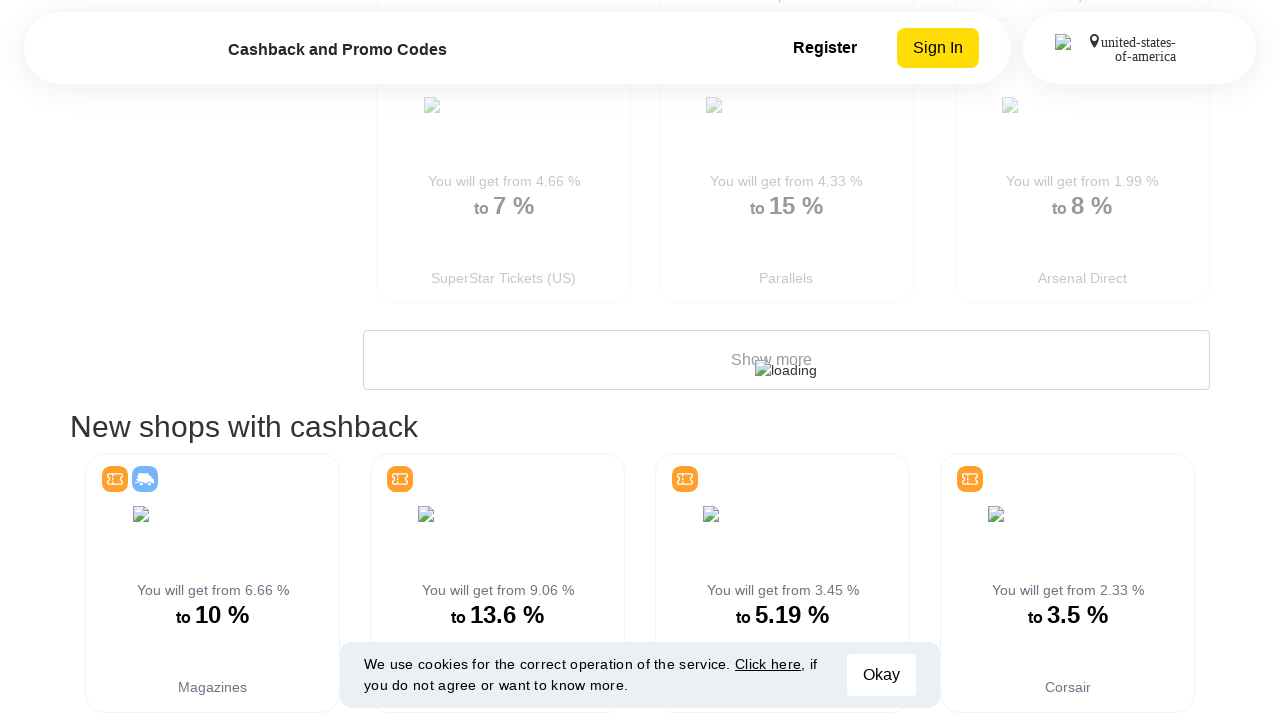

Waited for new content to load (1000ms)
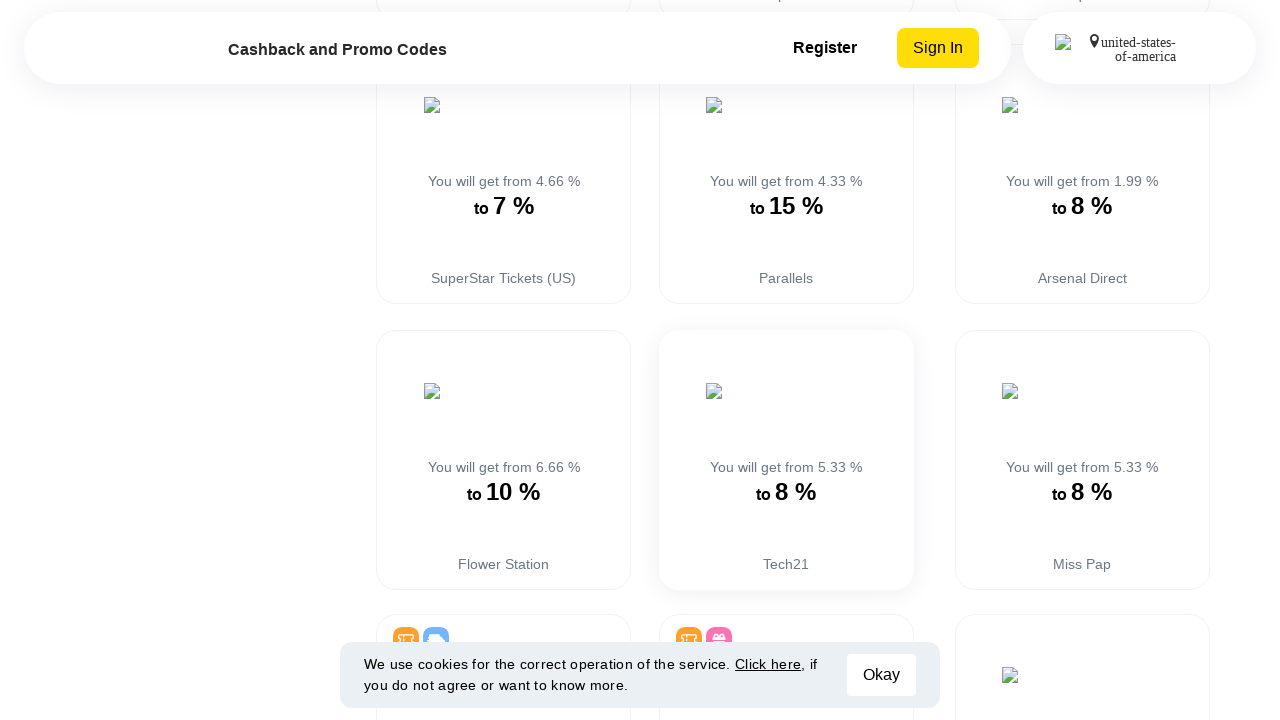

Re-located 'see more' button after DOM update
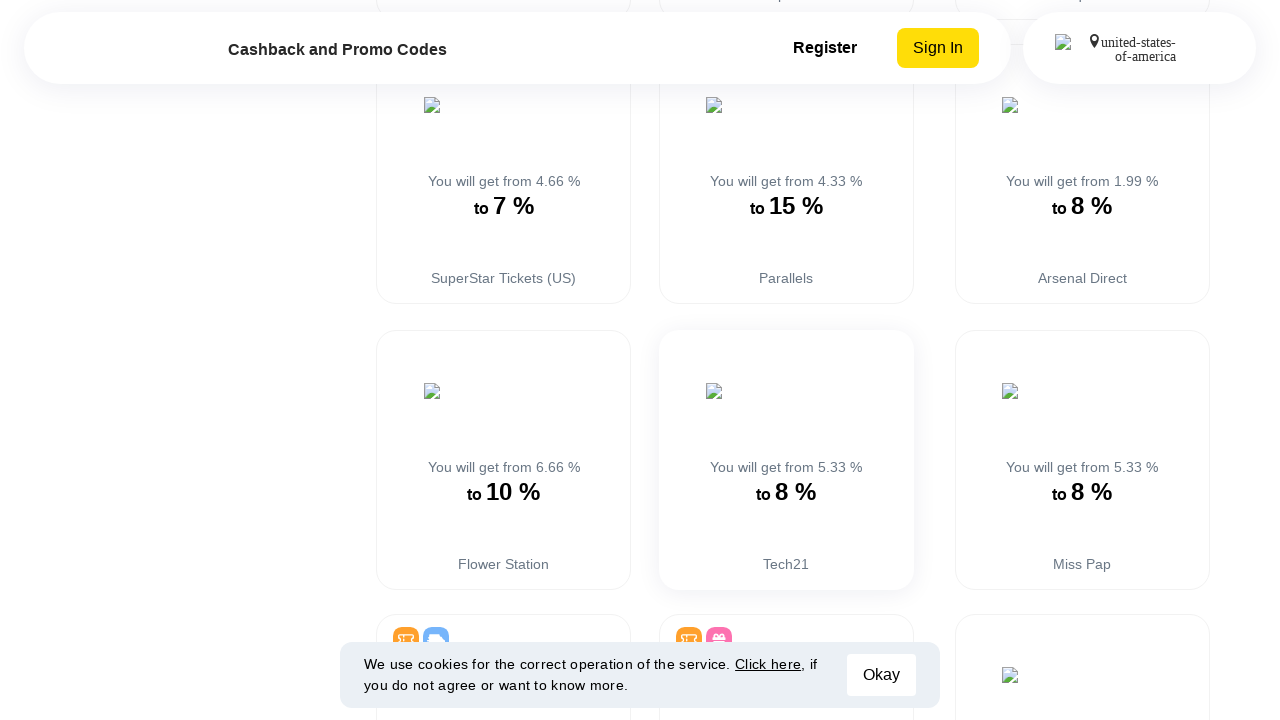

Clicked 'see more' button to load more cashback listings at (786, 360) on .see-more
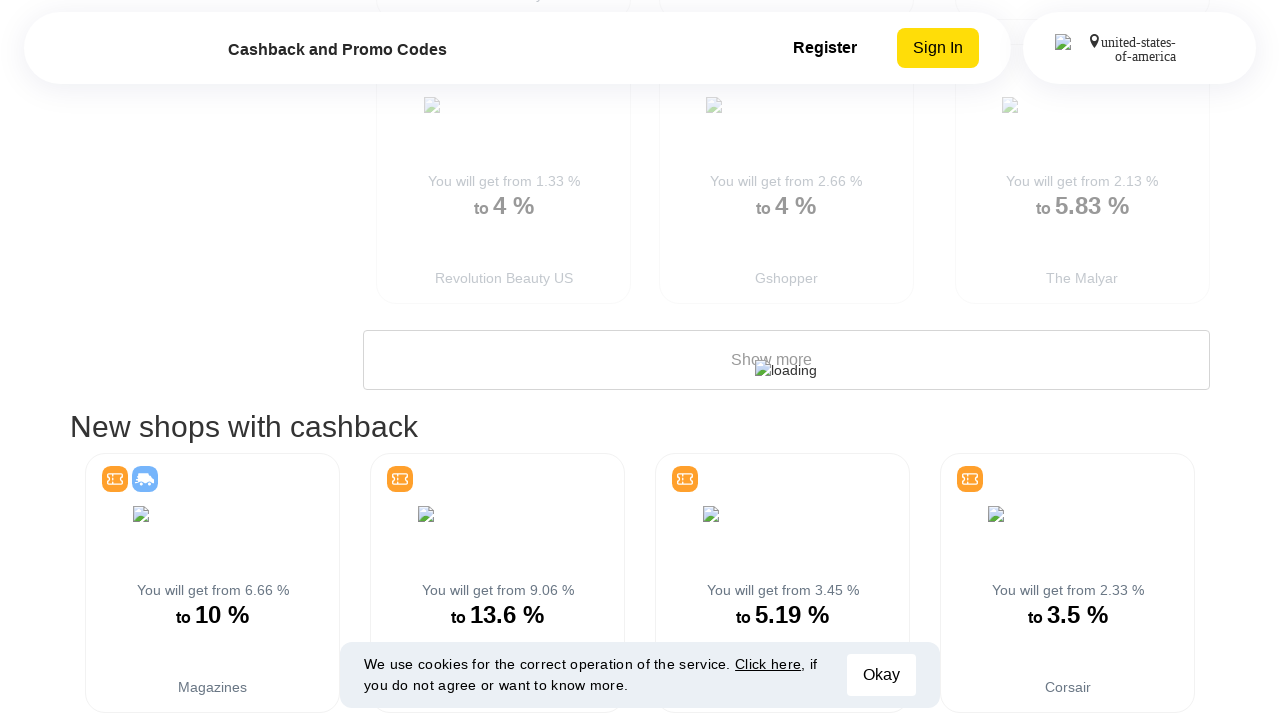

Waited for new content to load (1000ms)
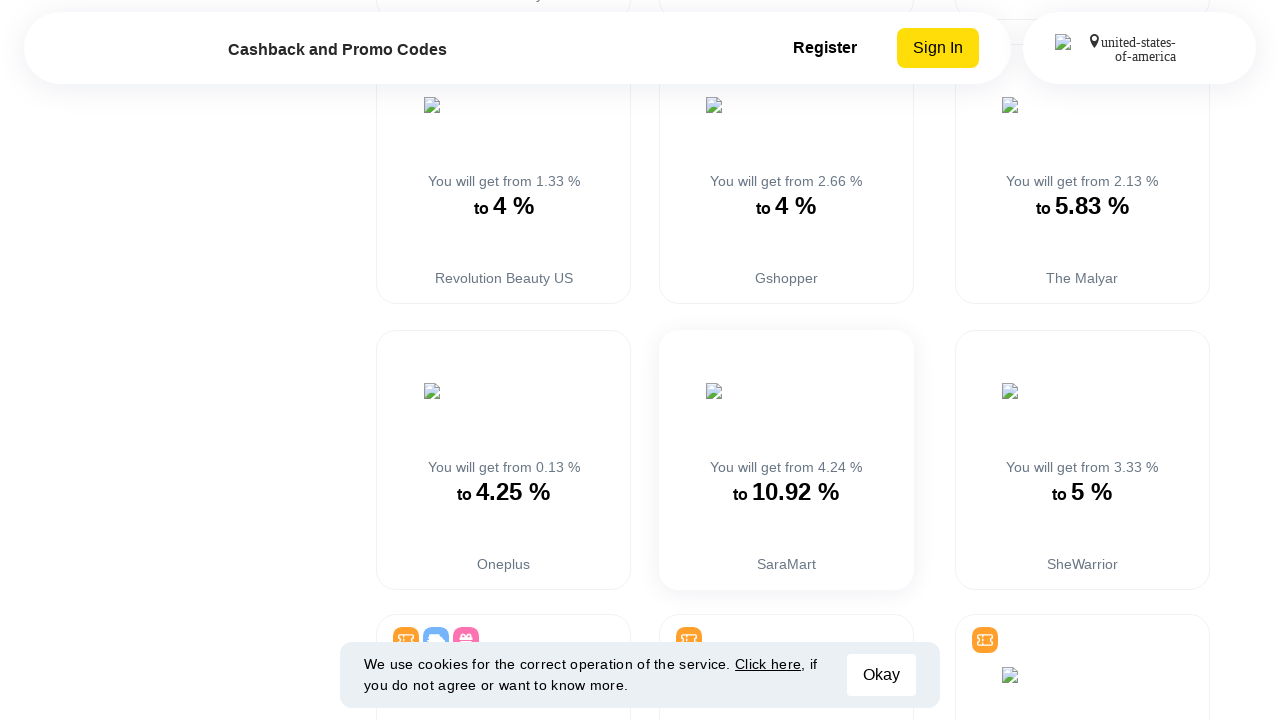

Re-located 'see more' button after DOM update
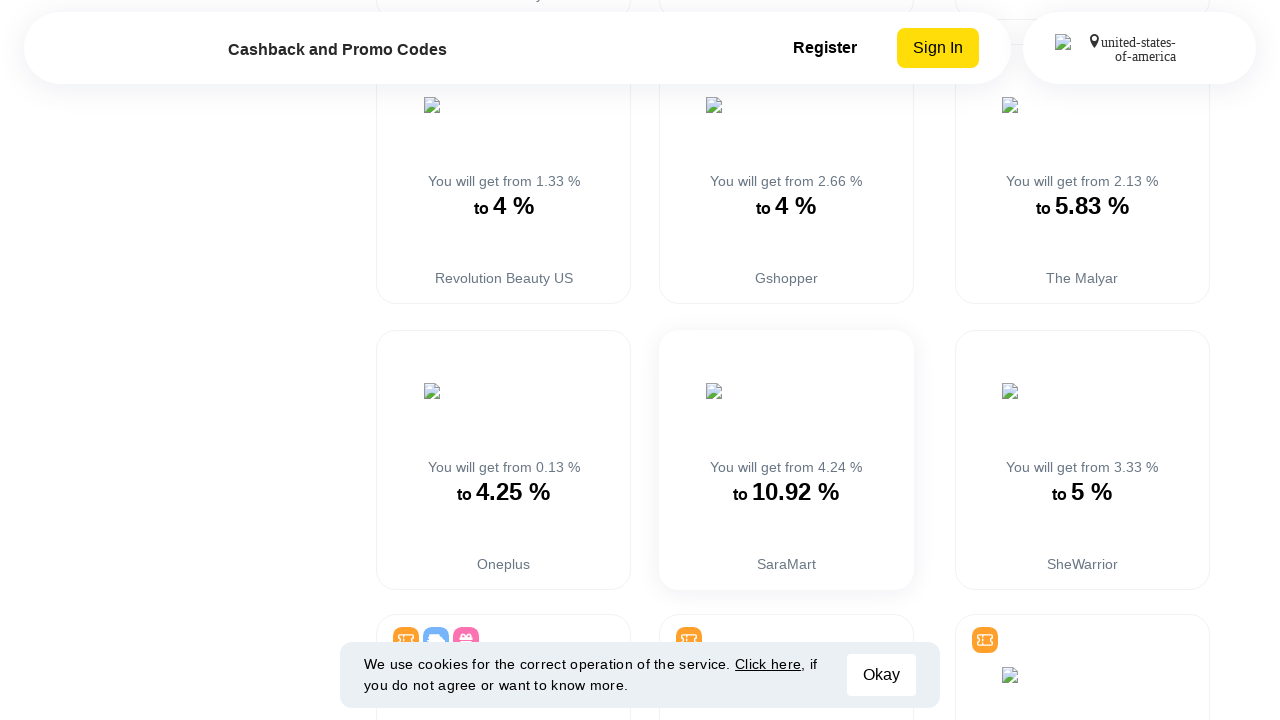

Clicked 'see more' button to load more cashback listings at (786, 360) on .see-more
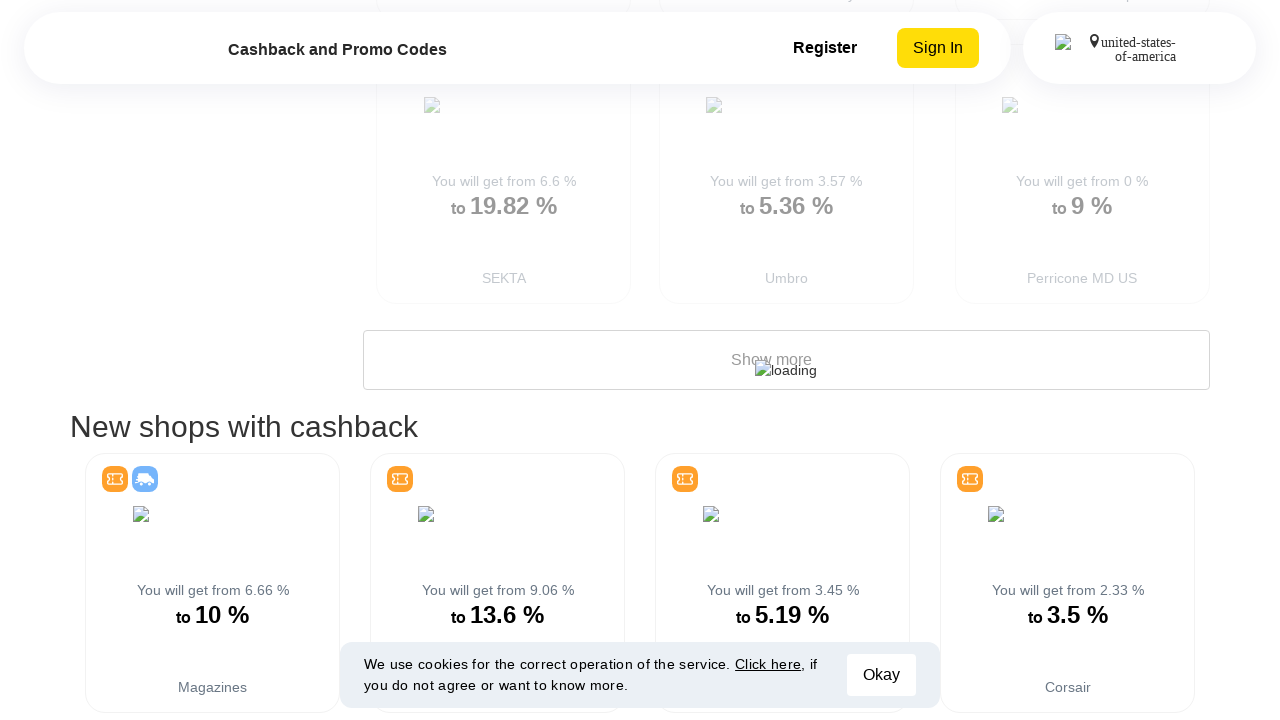

Waited for new content to load (1000ms)
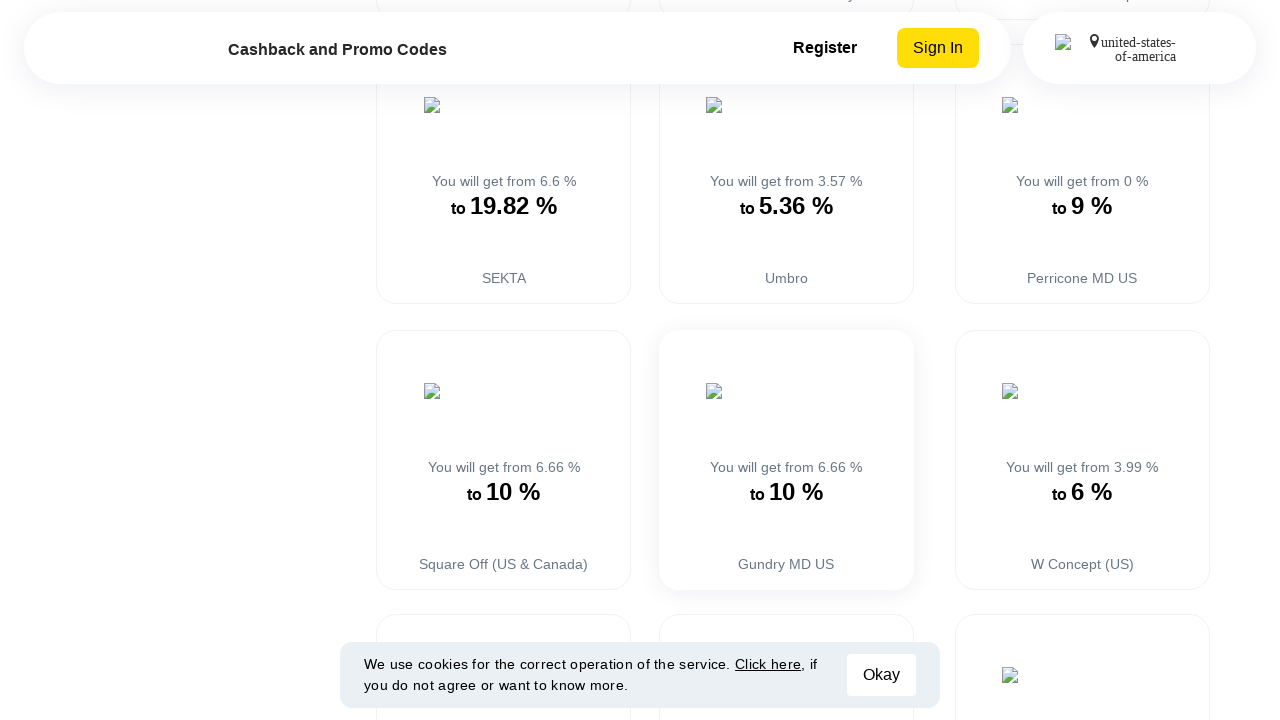

Re-located 'see more' button after DOM update
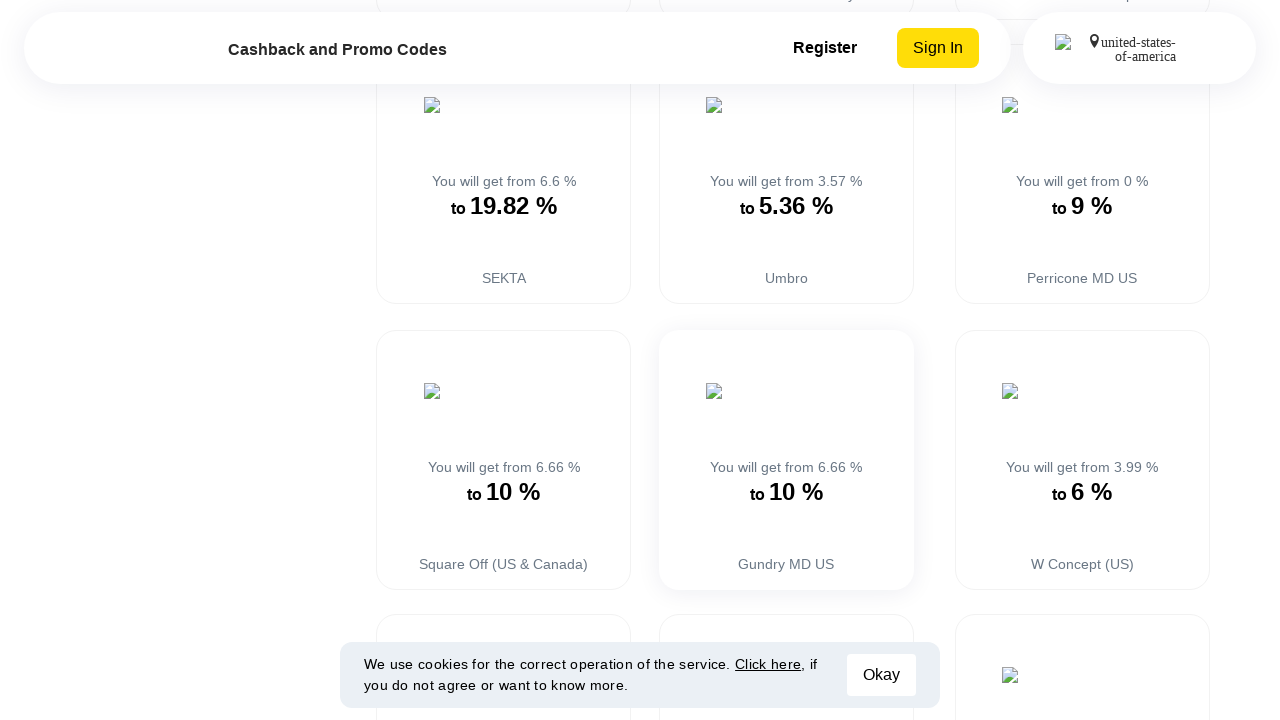

Clicked 'see more' button to load more cashback listings at (786, 360) on .see-more
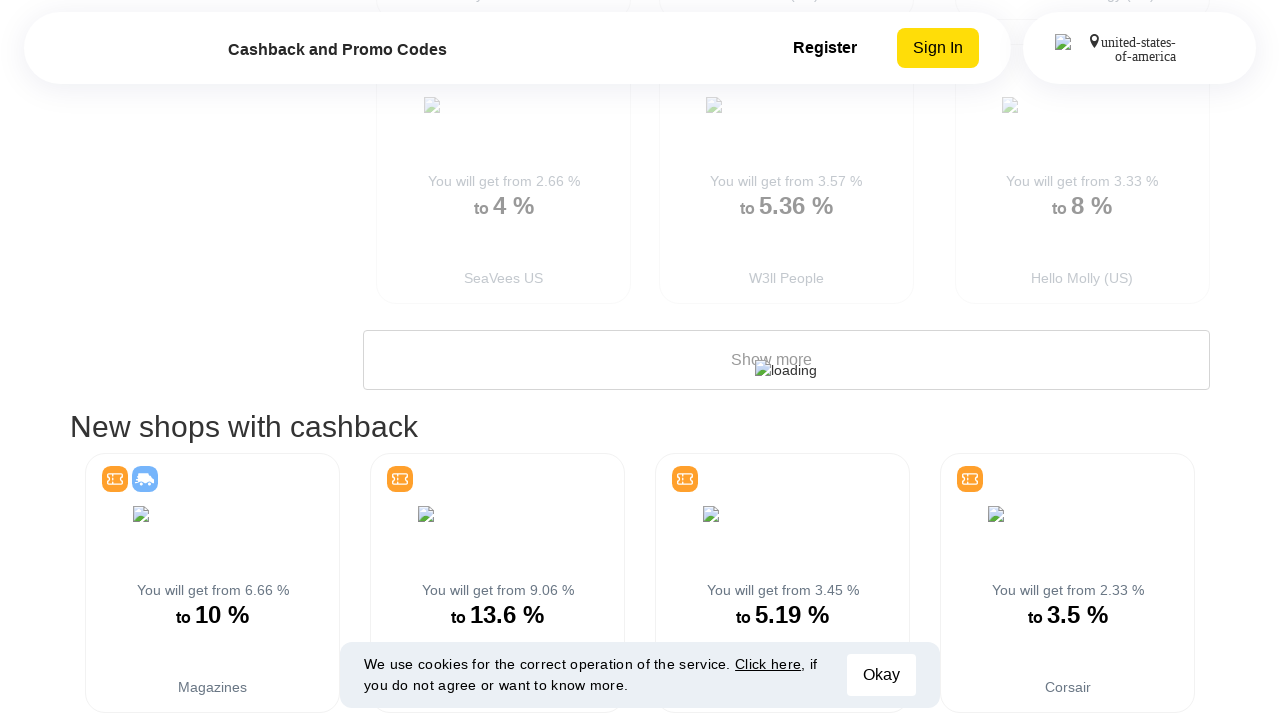

Waited for new content to load (1000ms)
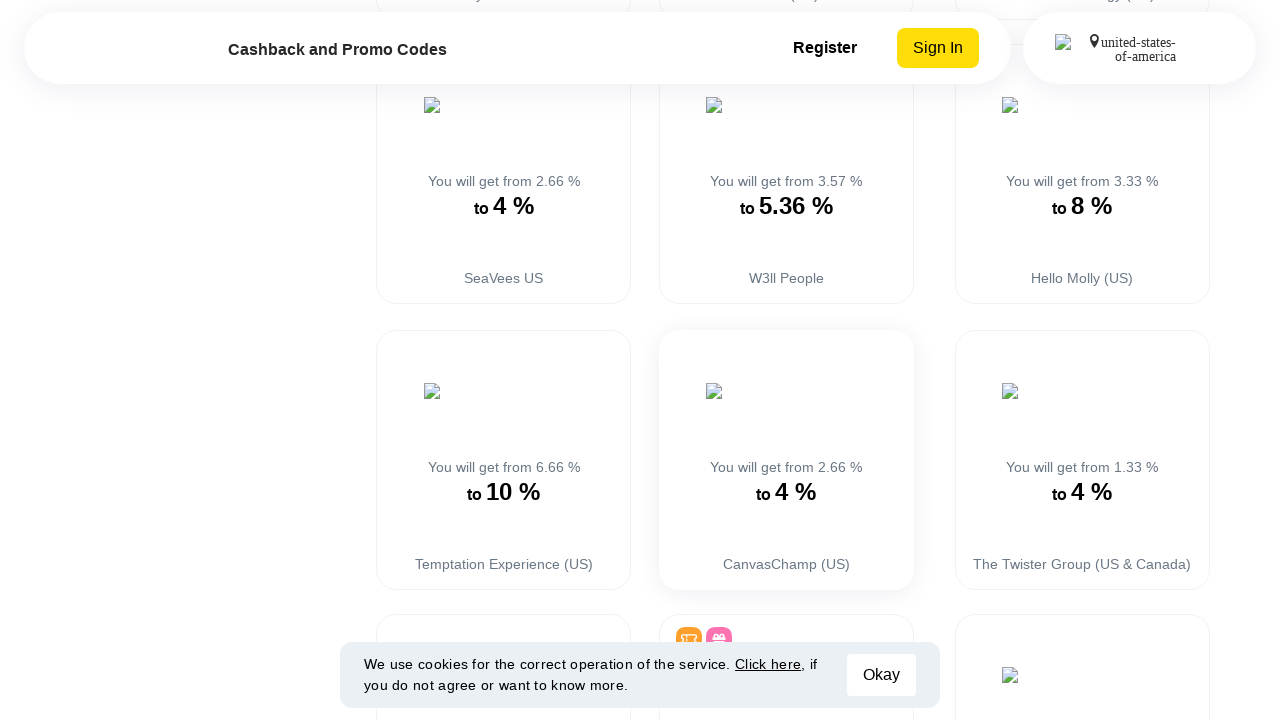

Re-located 'see more' button after DOM update
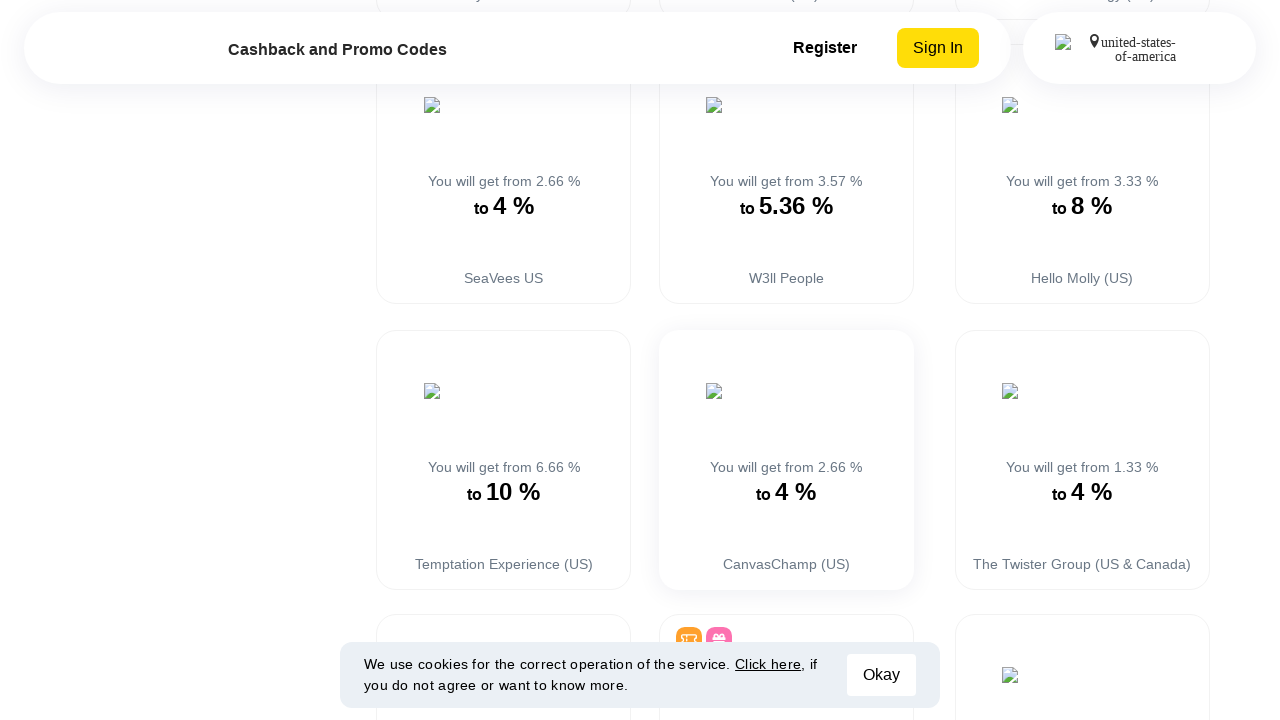

Clicked 'see more' button to load more cashback listings at (786, 360) on .see-more
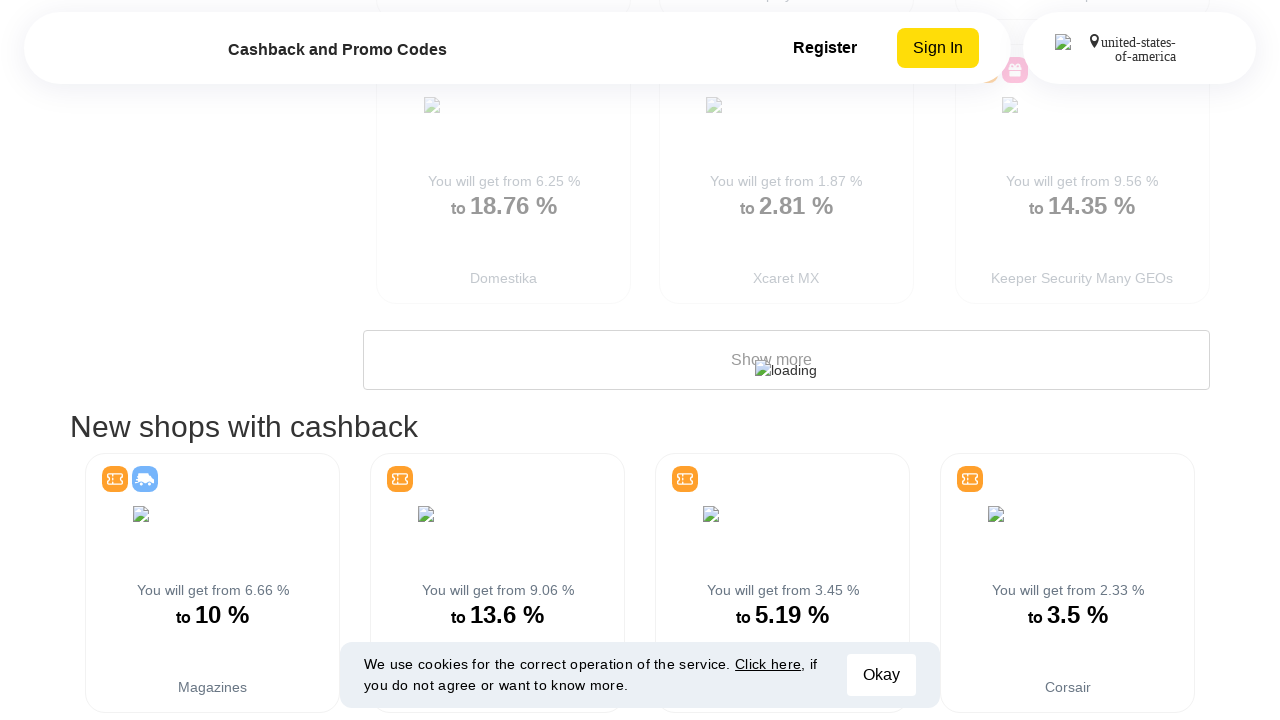

Waited for new content to load (1000ms)
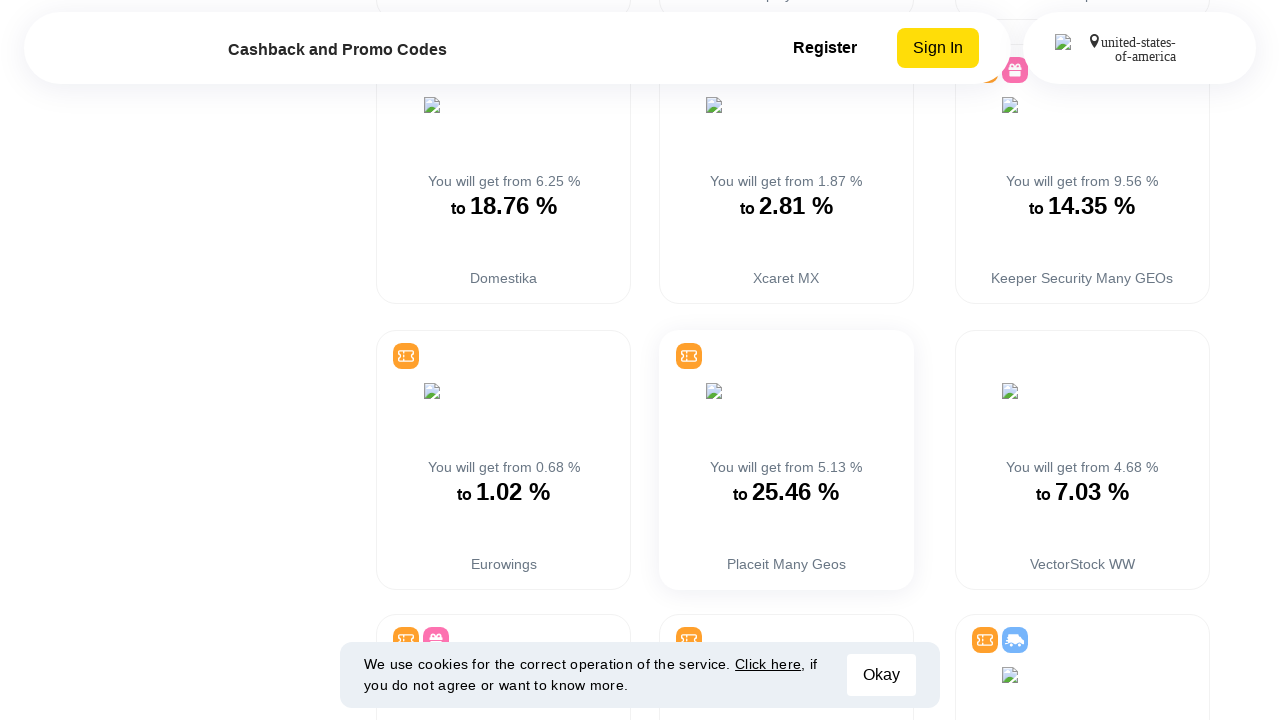

Re-located 'see more' button after DOM update
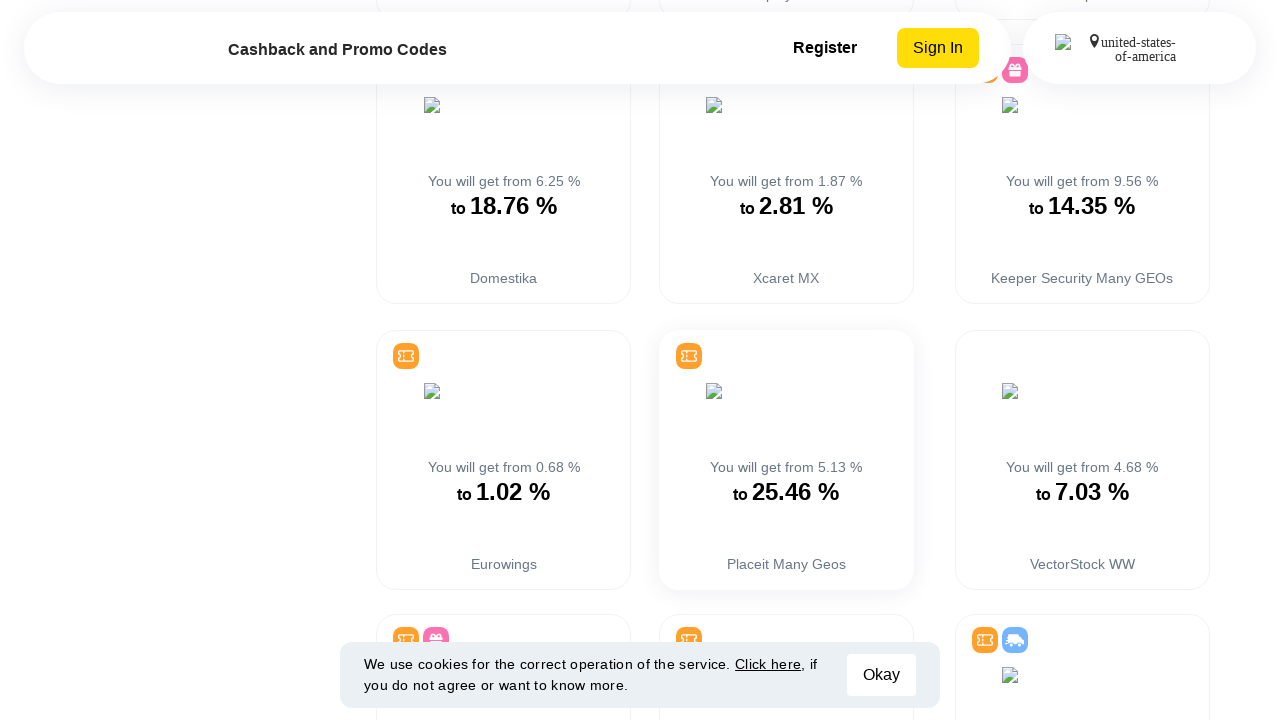

Clicked 'see more' button to load more cashback listings at (786, 360) on .see-more
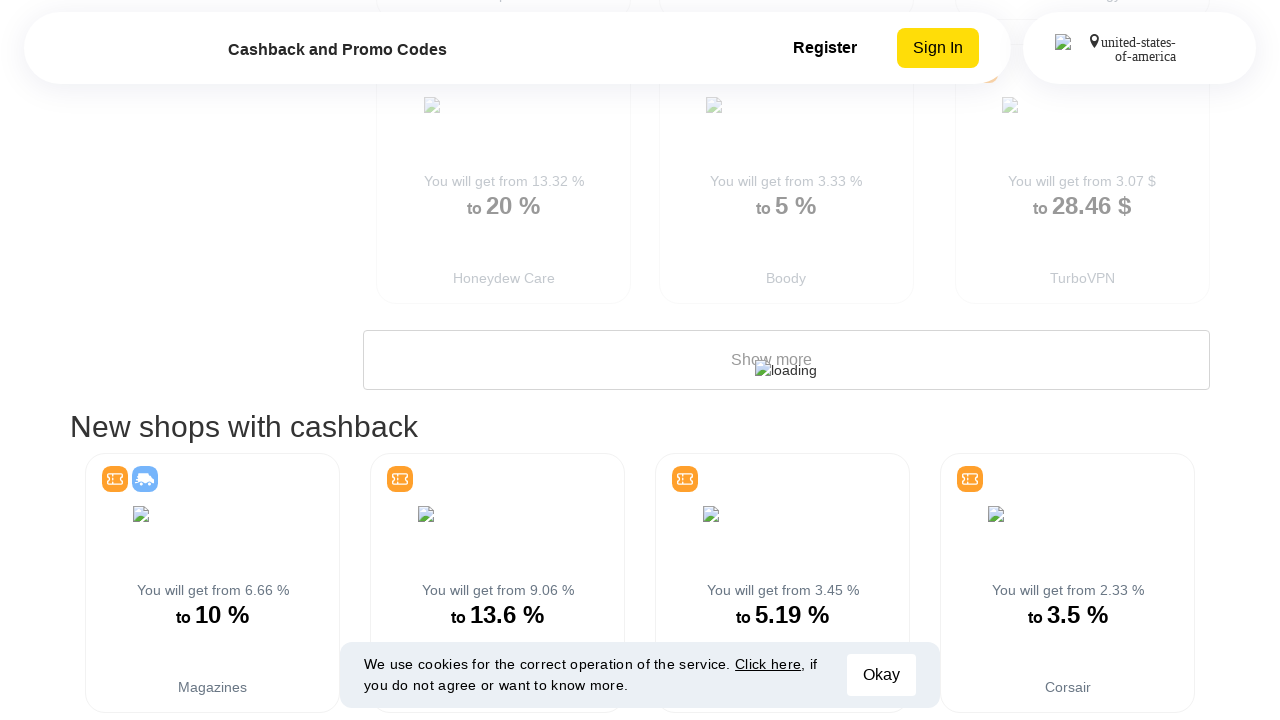

Waited for new content to load (1000ms)
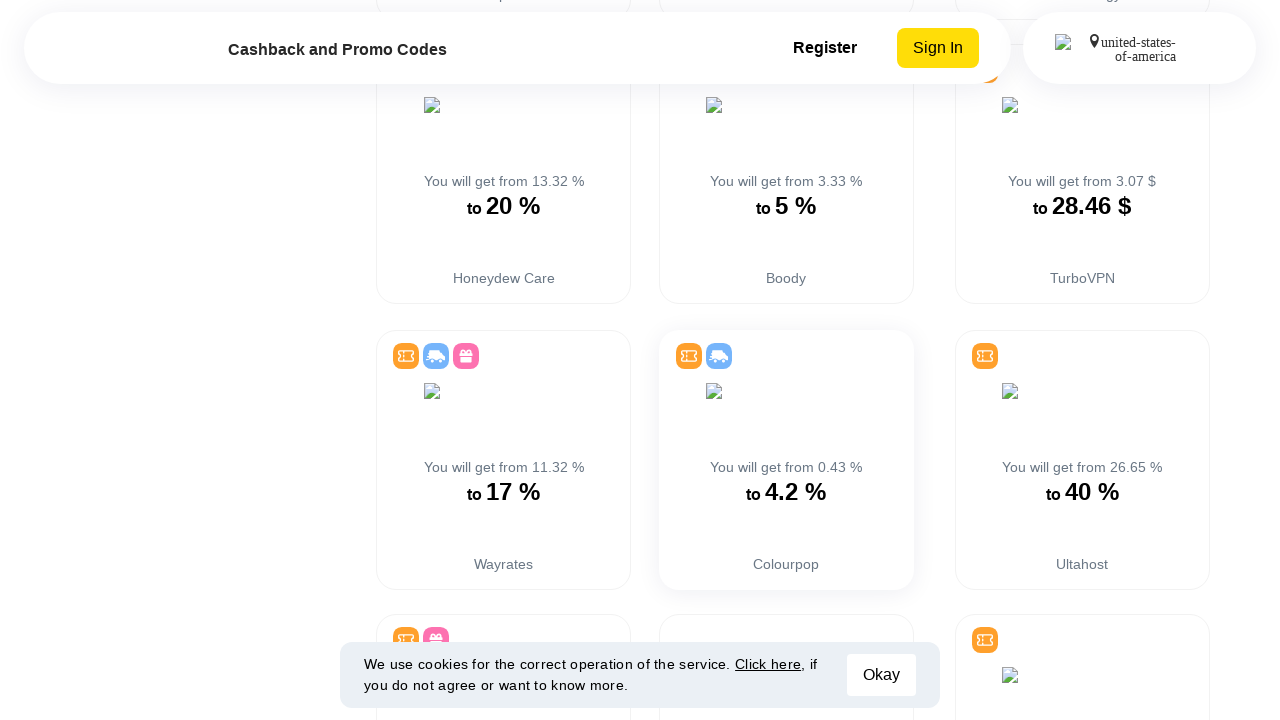

Re-located 'see more' button after DOM update
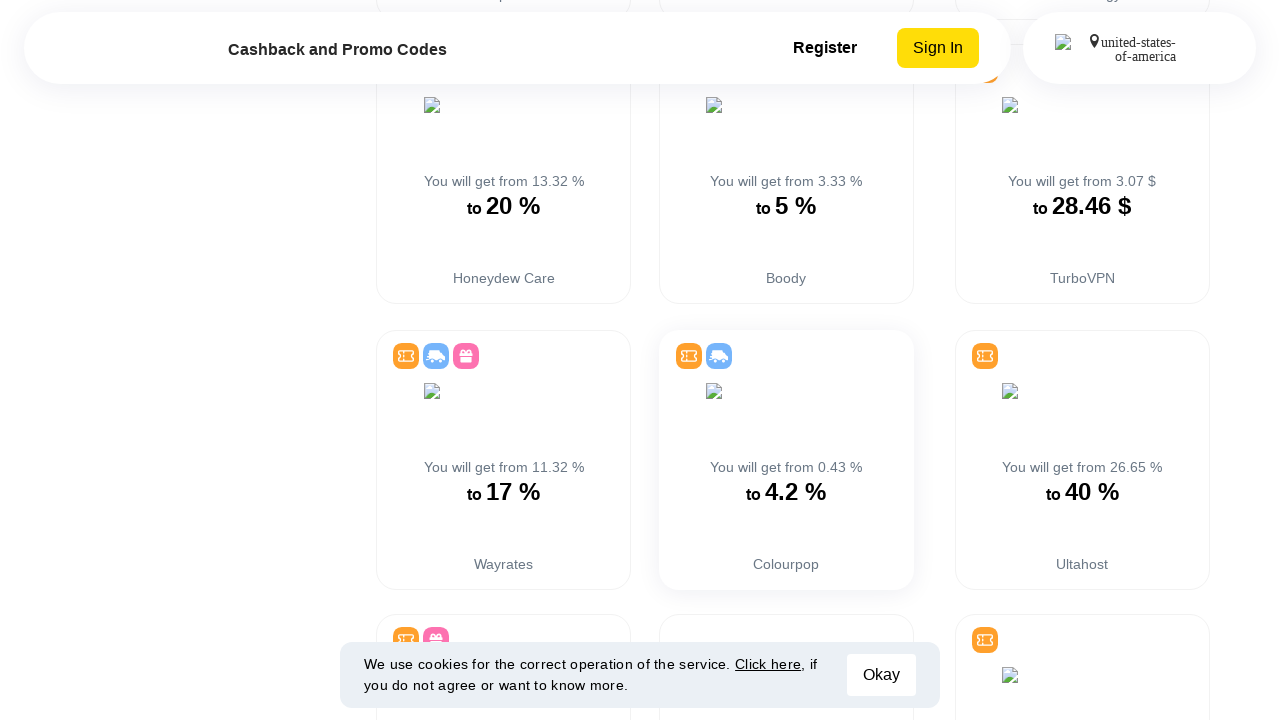

Clicked 'see more' button to load more cashback listings at (786, 360) on .see-more
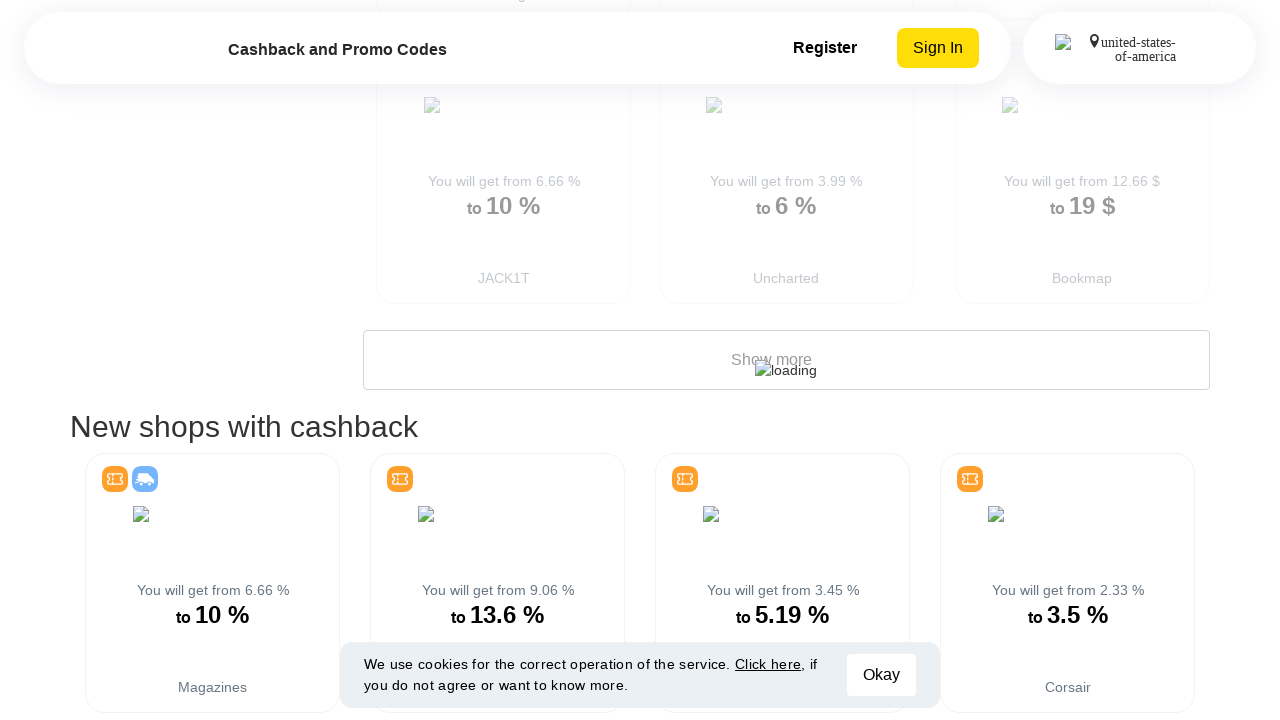

Waited for new content to load (1000ms)
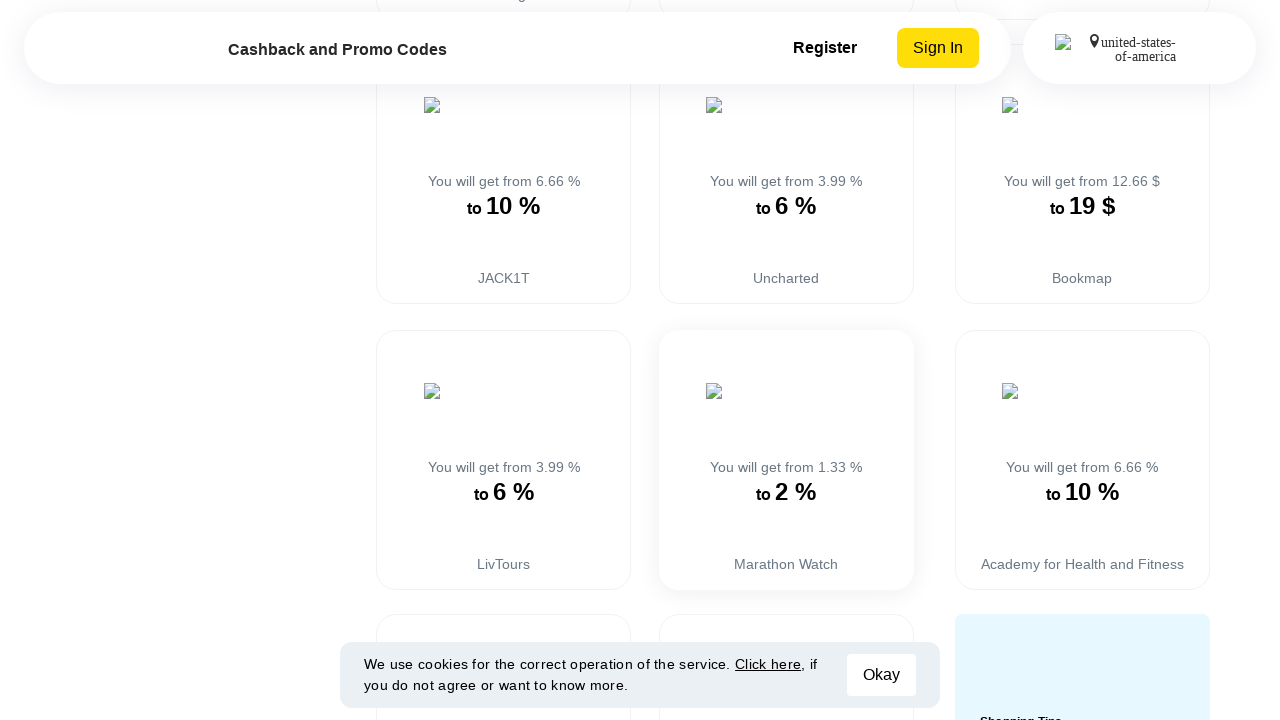

Re-located 'see more' button after DOM update
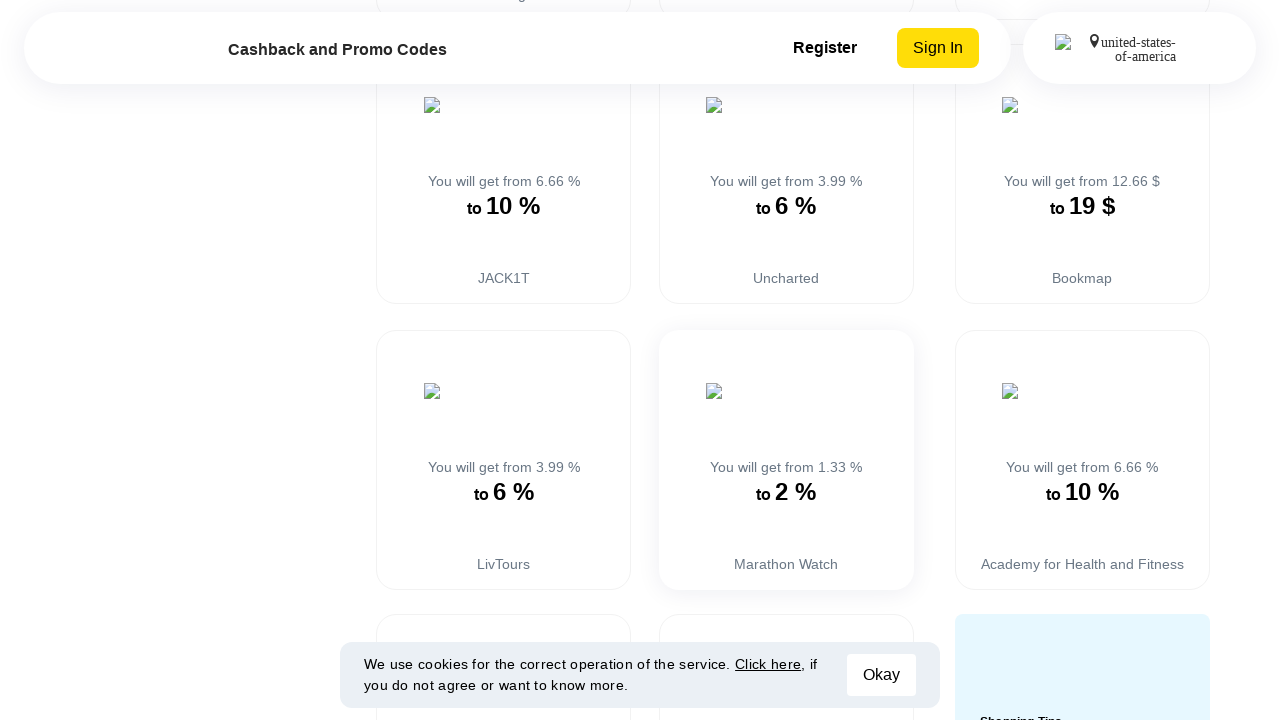

Clicked 'see more' button to load more cashback listings at (786, 360) on .see-more
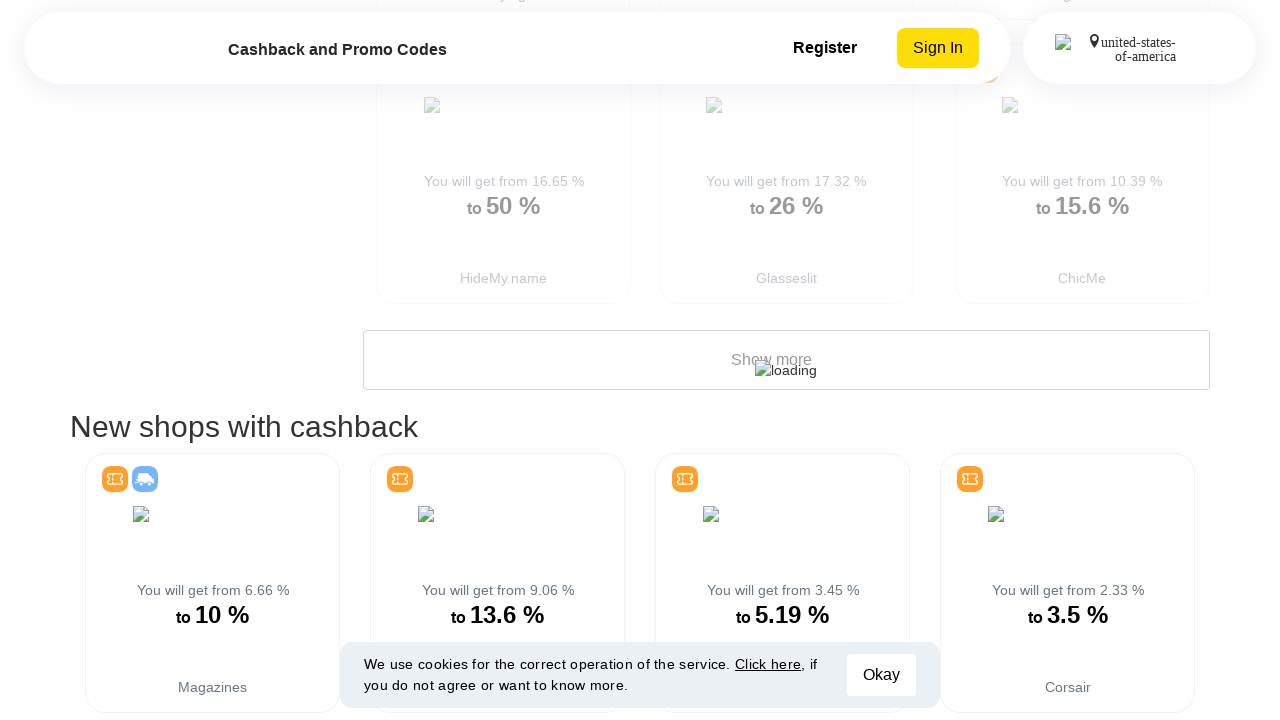

Waited for new content to load (1000ms)
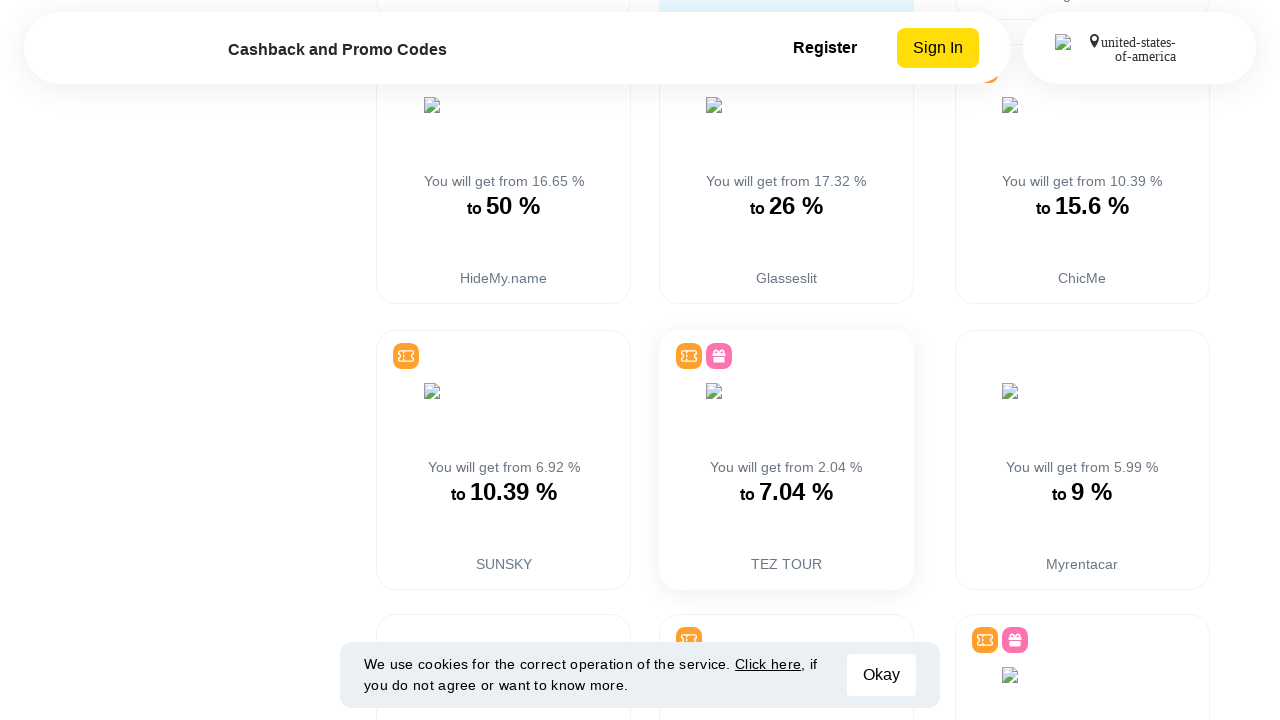

Re-located 'see more' button after DOM update
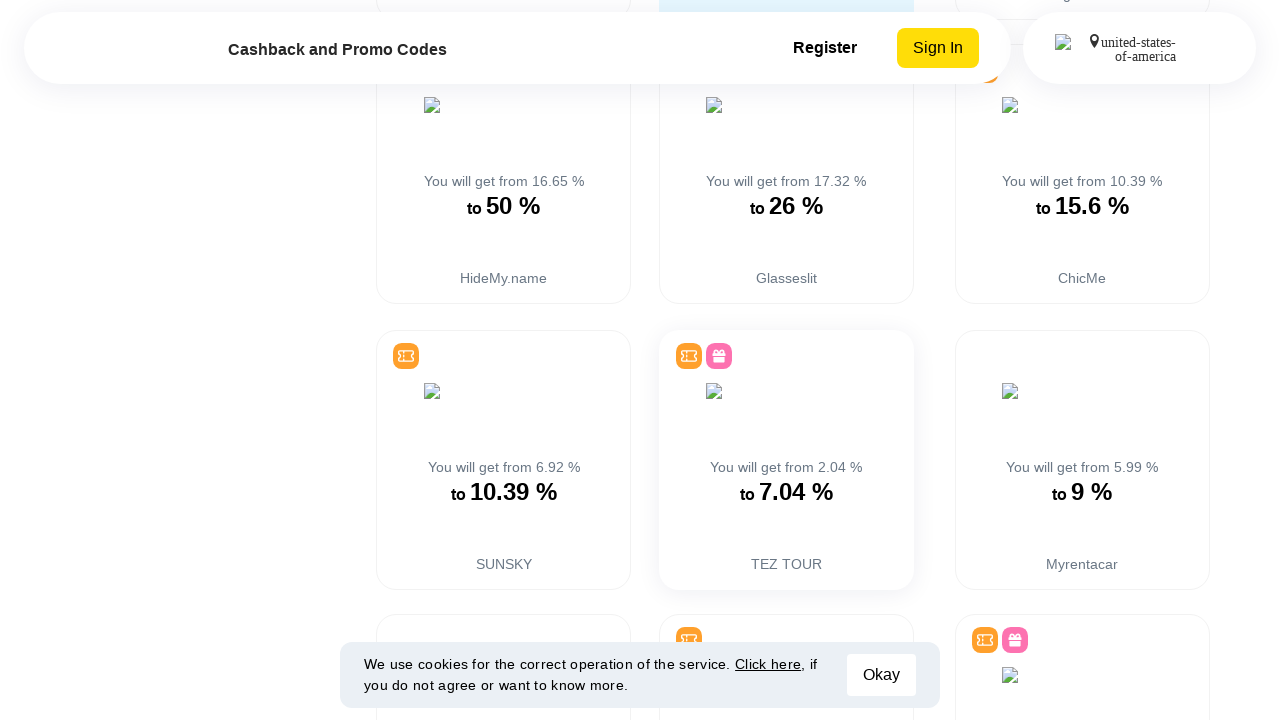

Clicked 'see more' button to load more cashback listings at (786, 360) on .see-more
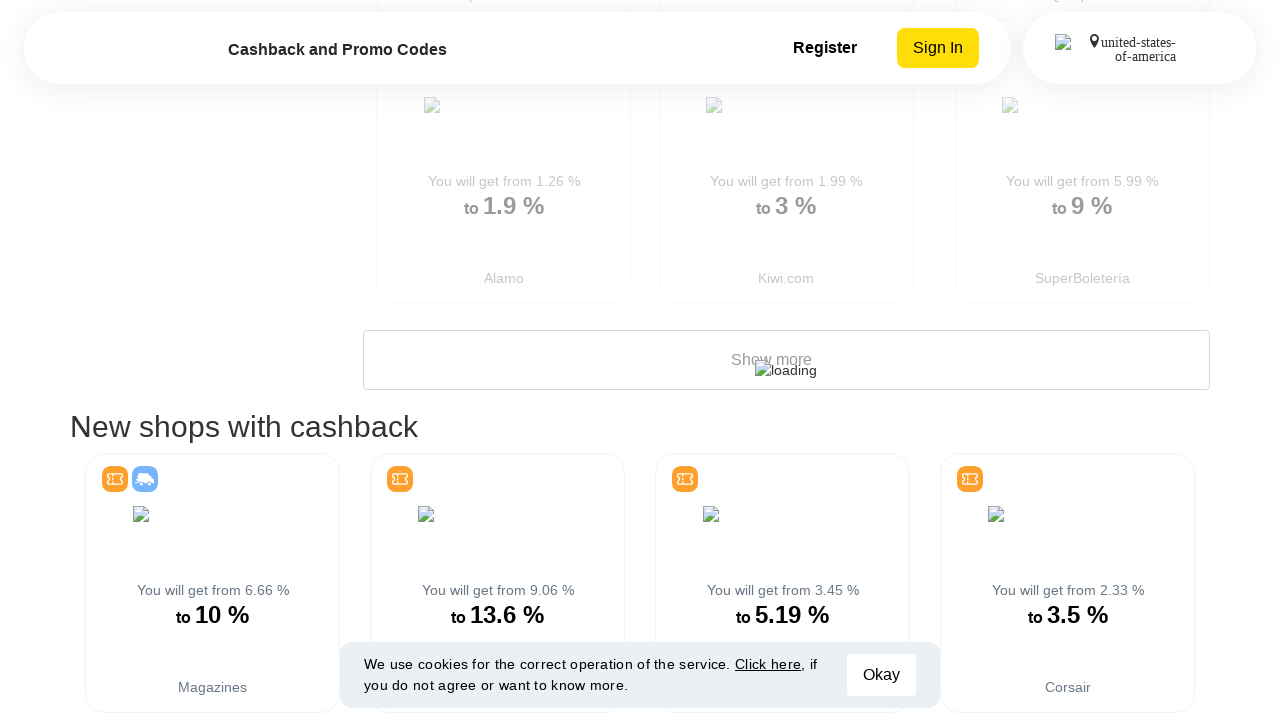

Waited for new content to load (1000ms)
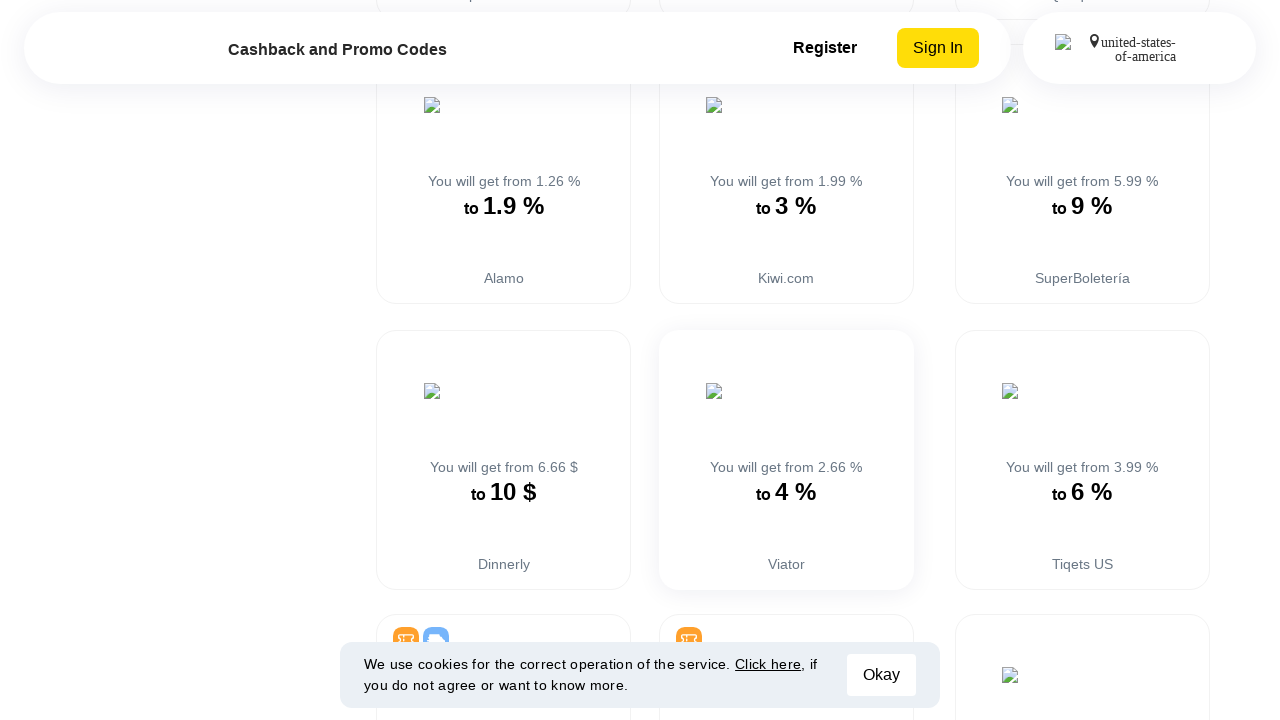

Re-located 'see more' button after DOM update
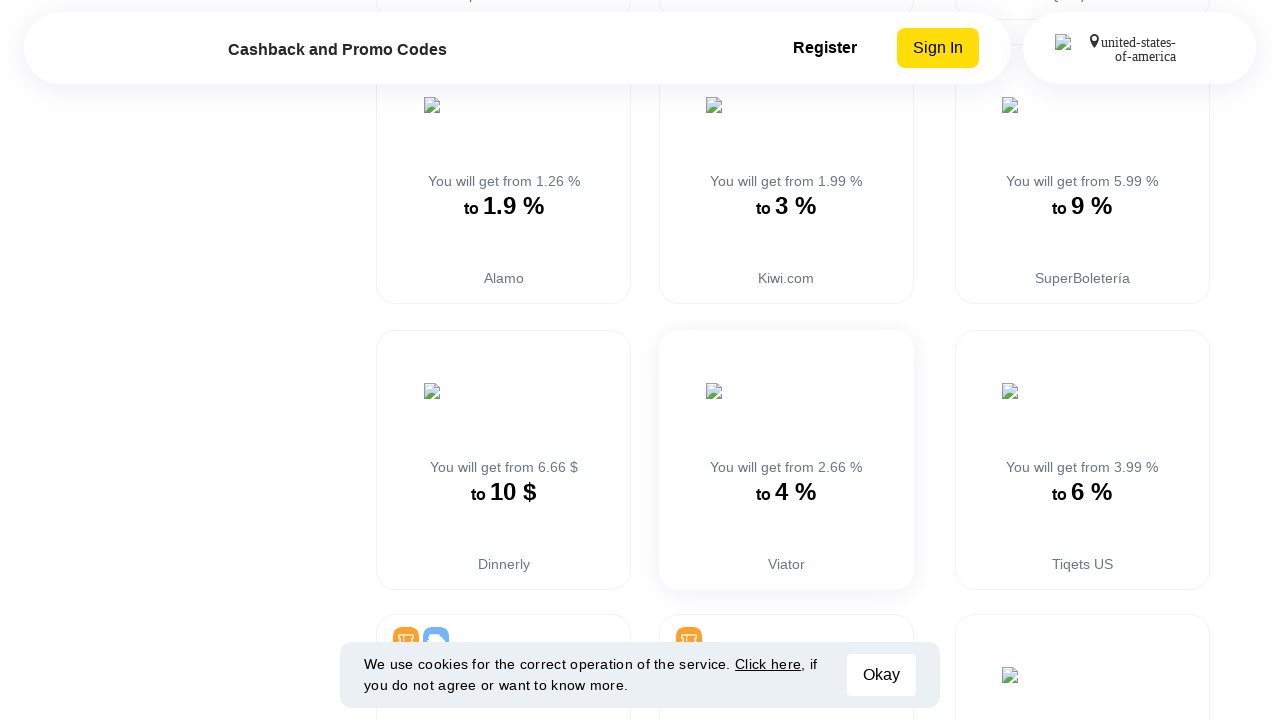

Verified cashback block list items are loaded
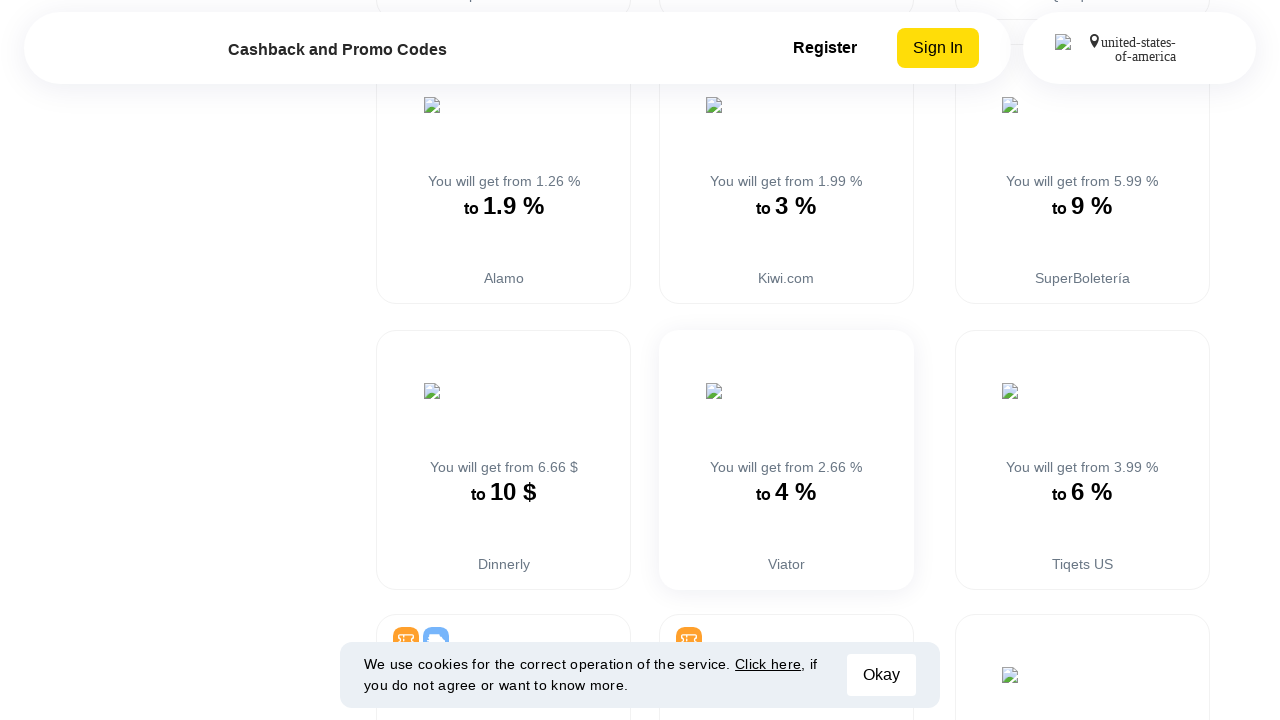

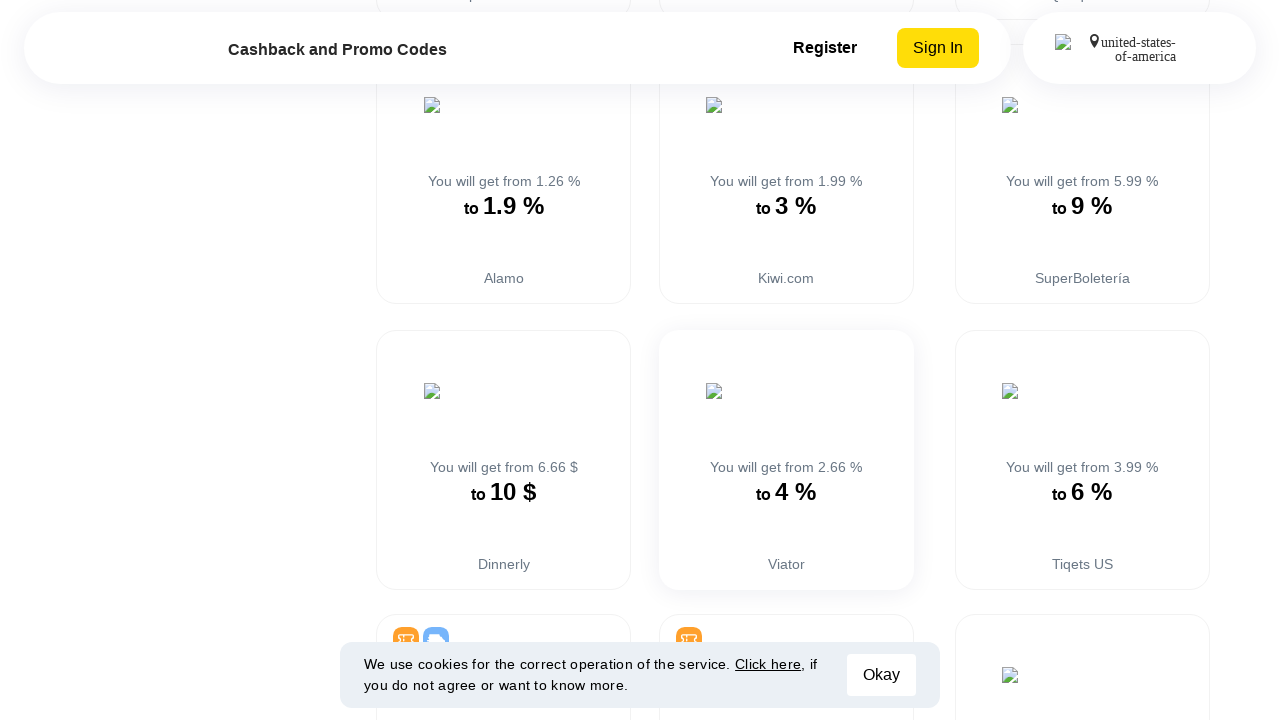